Navigates to Café Delirante shop page and verifies that product listings with prices and product titles are displayed

Starting URL: https://cafedelirante.com.ar/tienda/cafe/

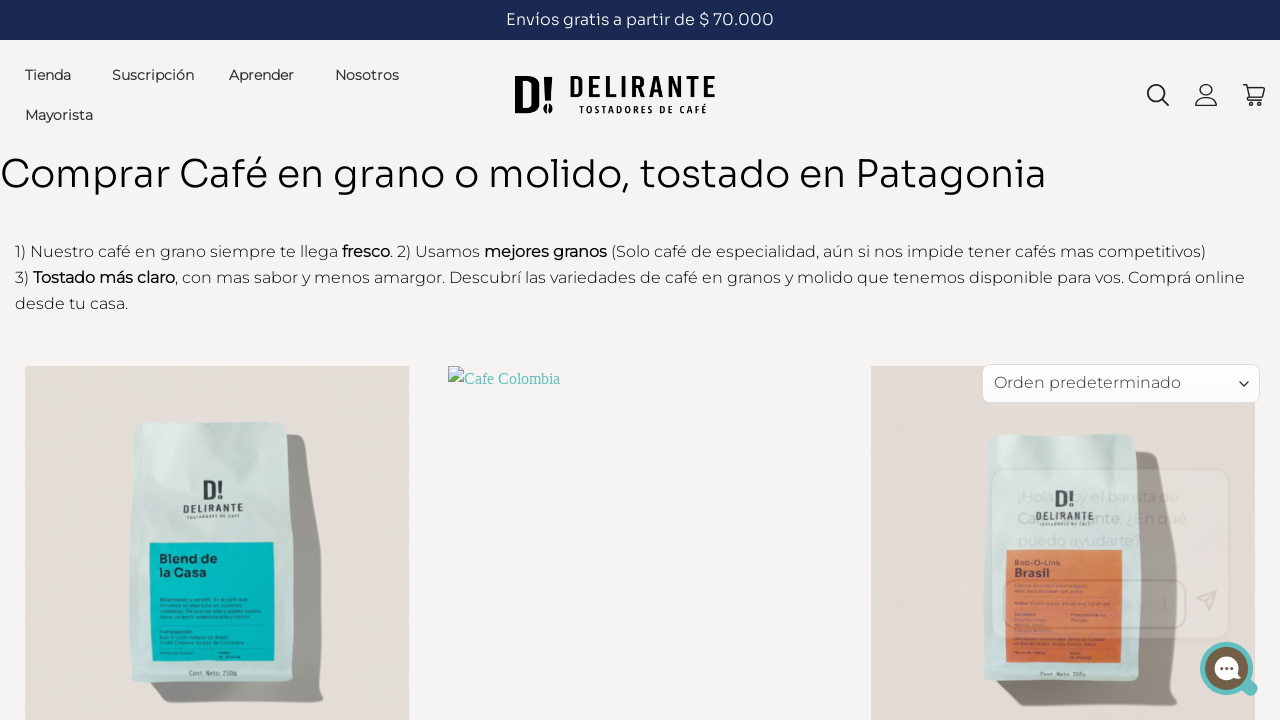

Waited for price elements to load on Café Delirante shop page
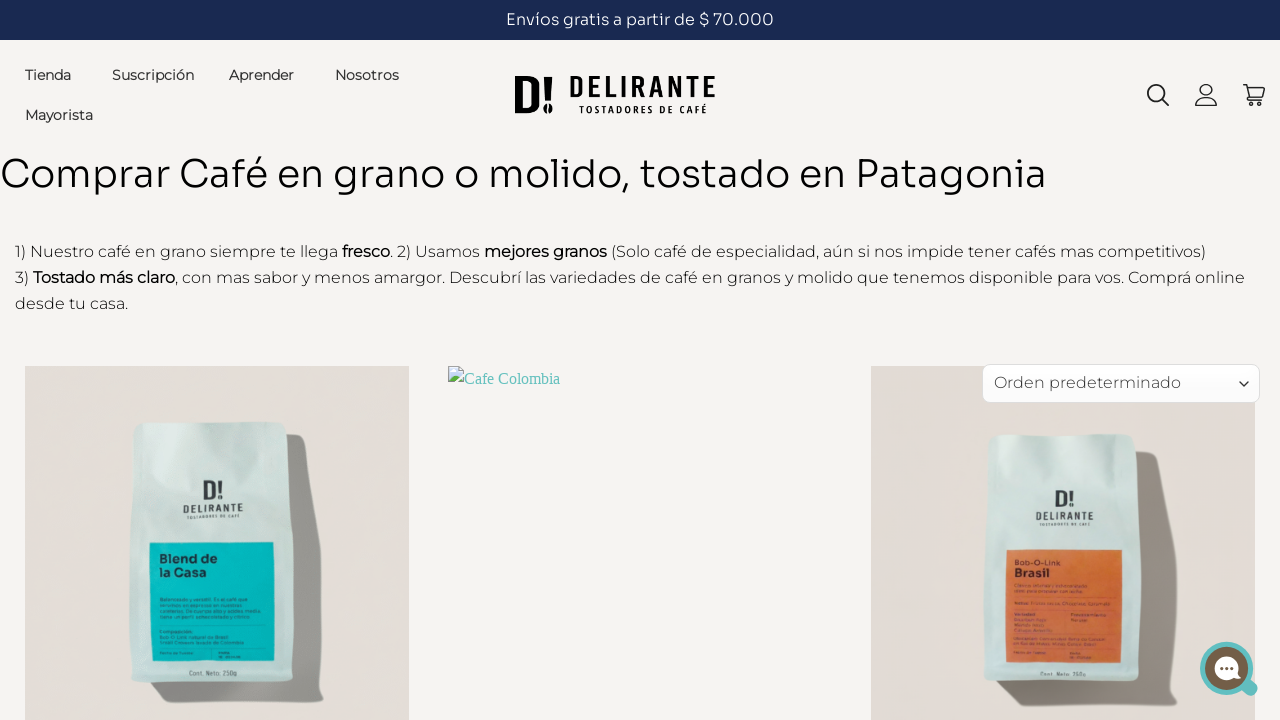

Waited for product title links to load
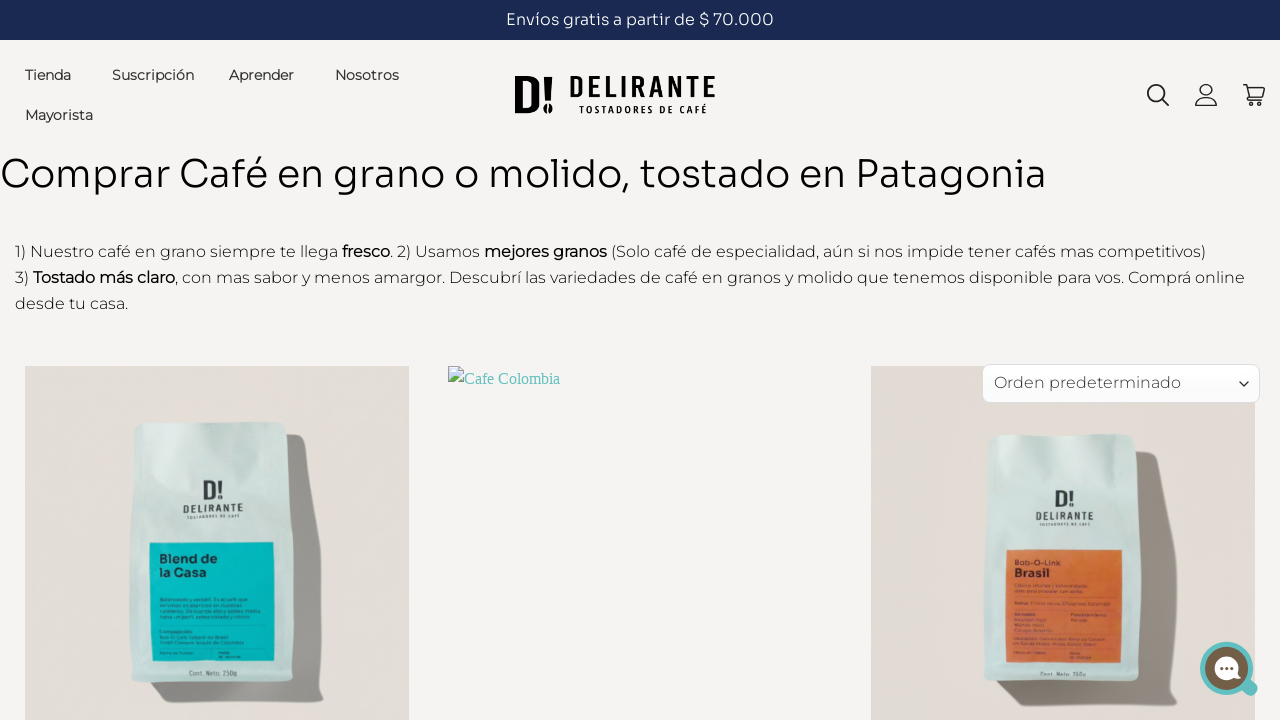

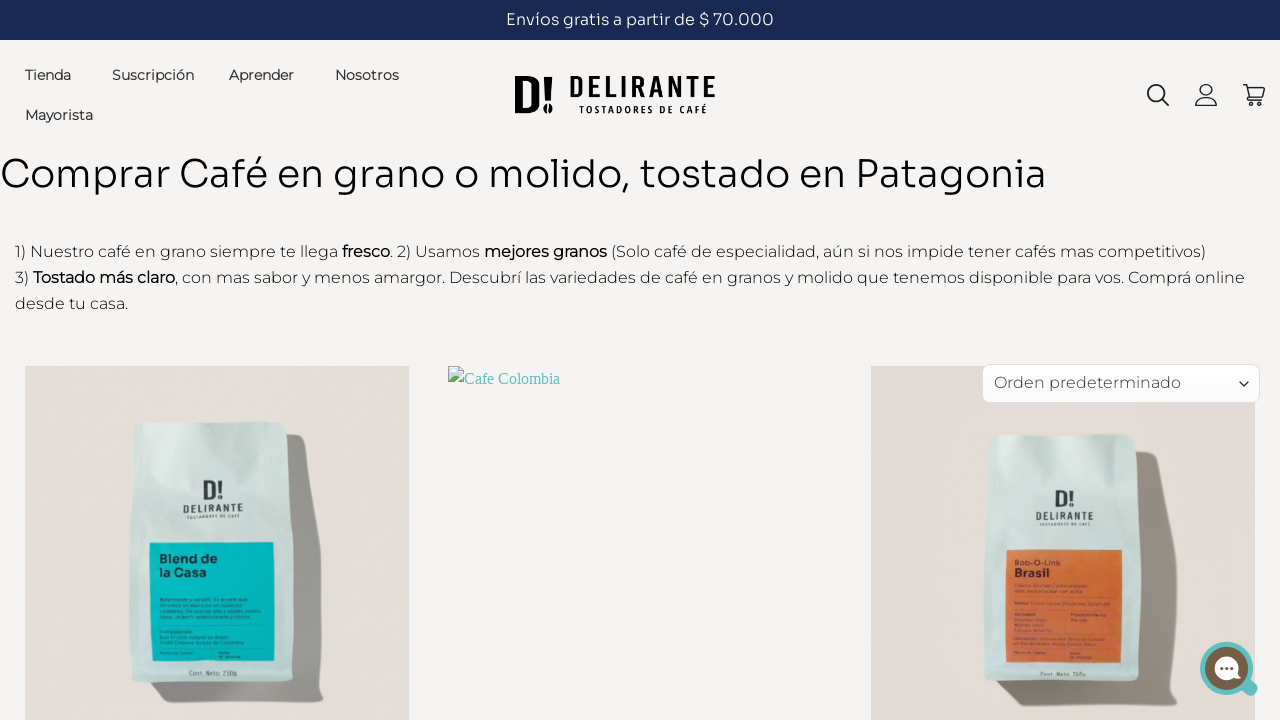